Tests that the footer becomes visible after scrolling down the page

Starting URL: https://playwright.dev

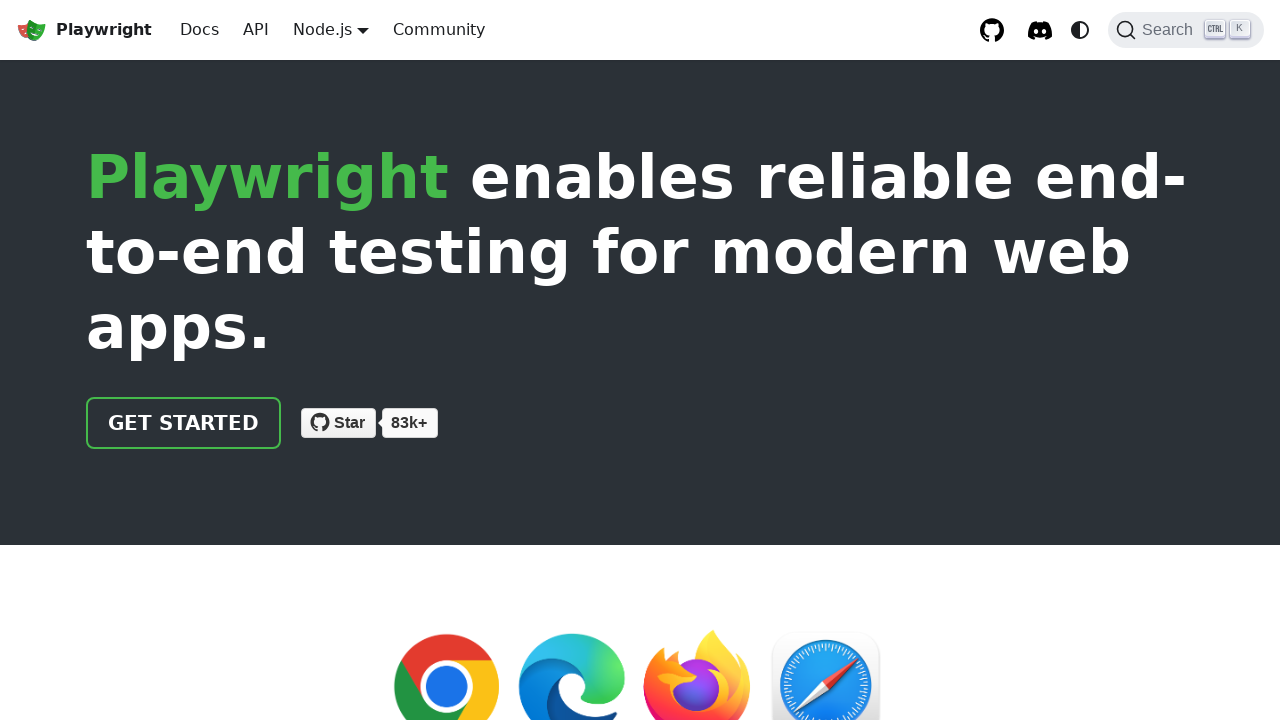

Scrolled footer into view
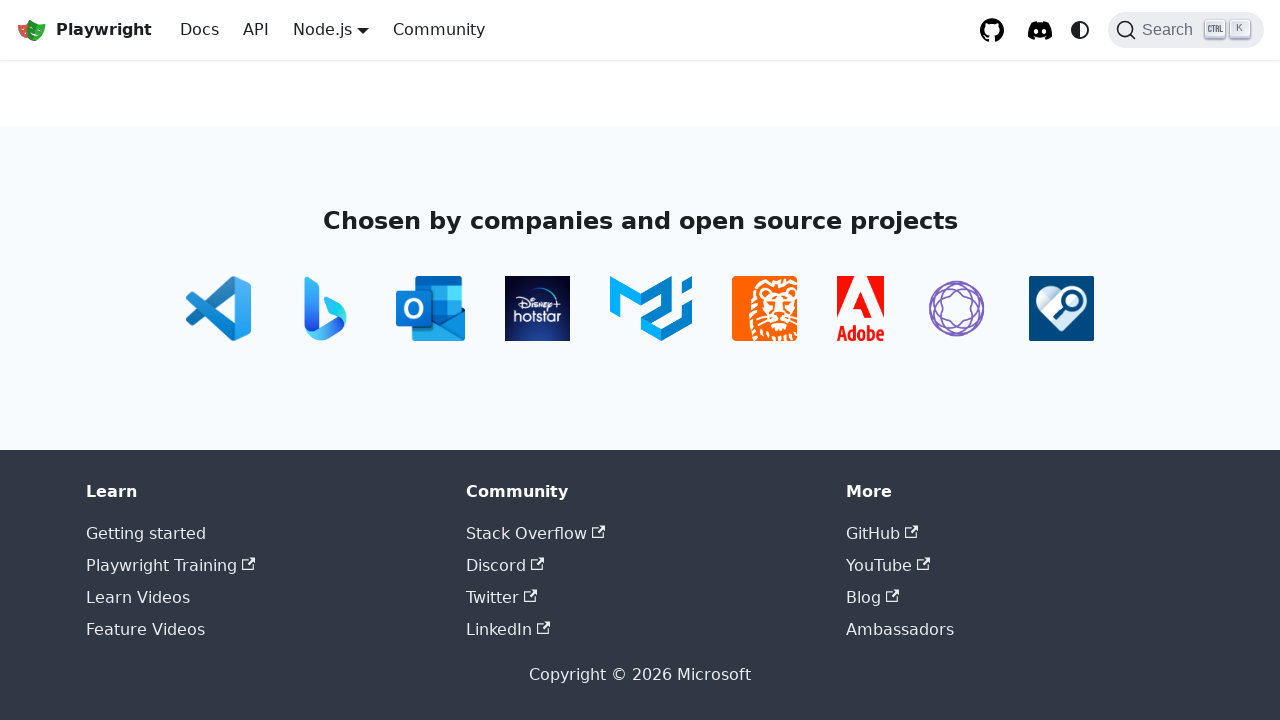

Verified footer is visible after scrolling
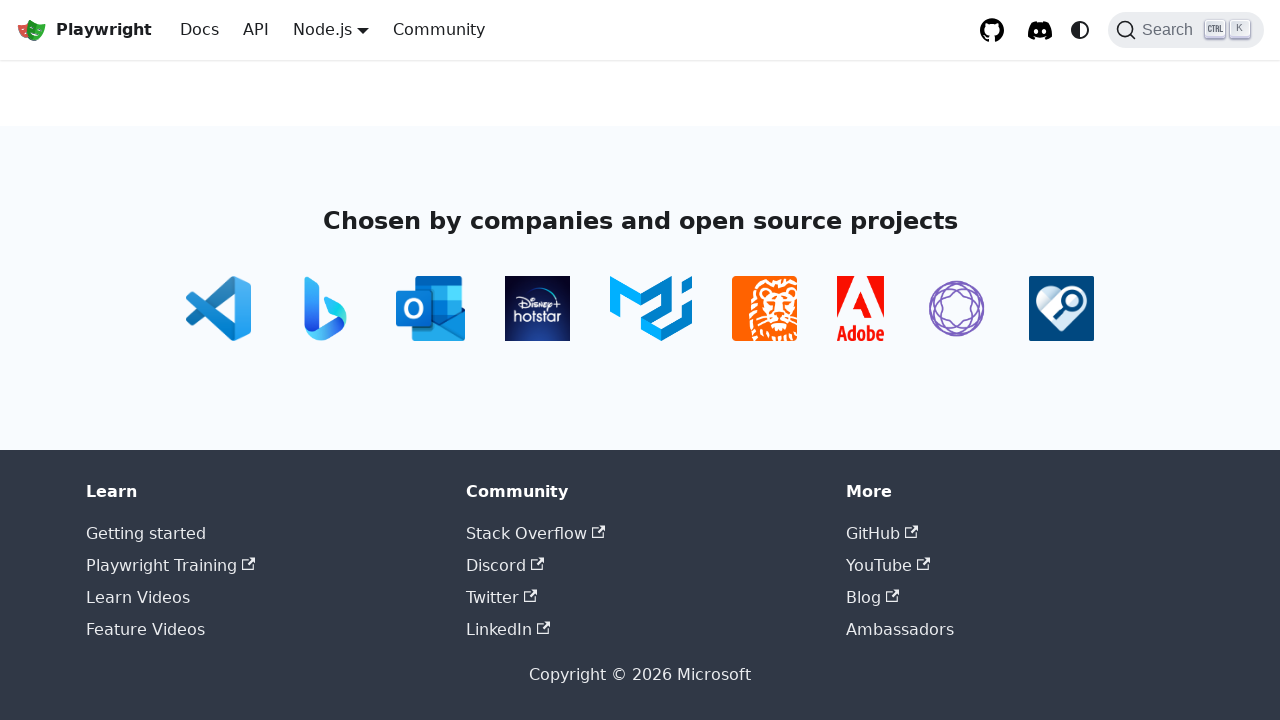

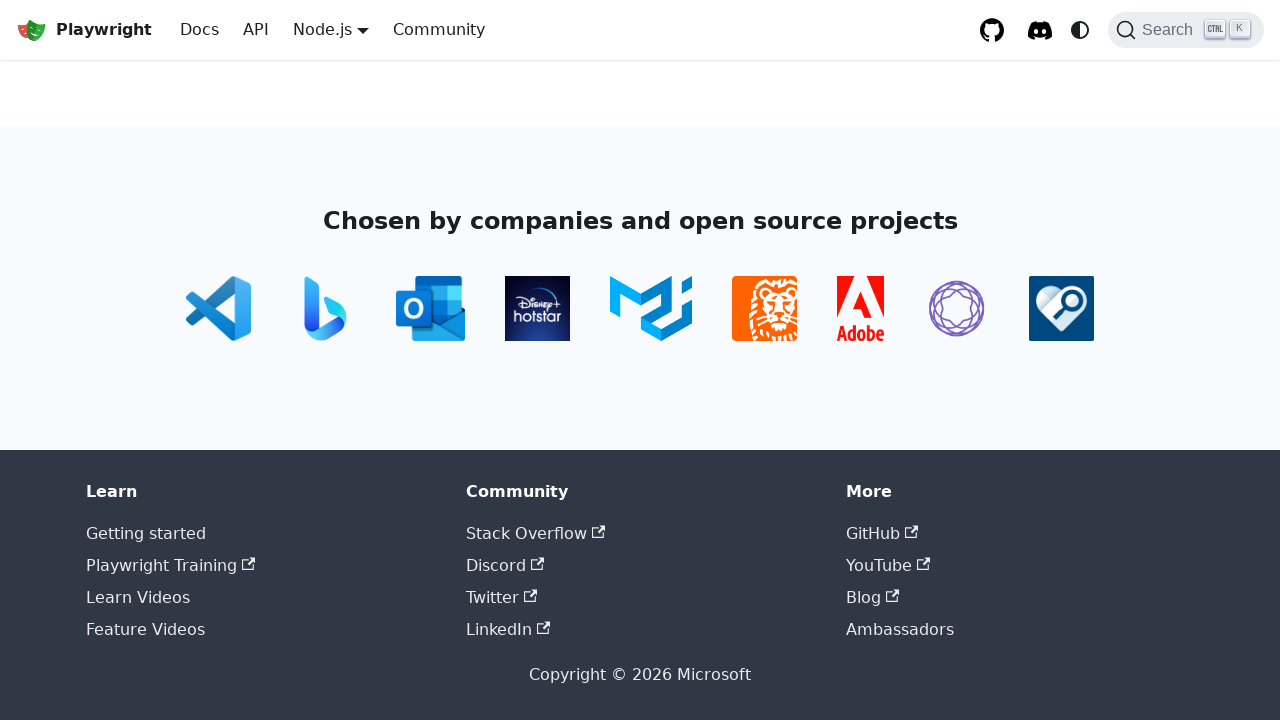